Tests login form validation by submitting empty credentials and verifying the "Username is required" error message is displayed.

Starting URL: https://www.saucedemo.com/

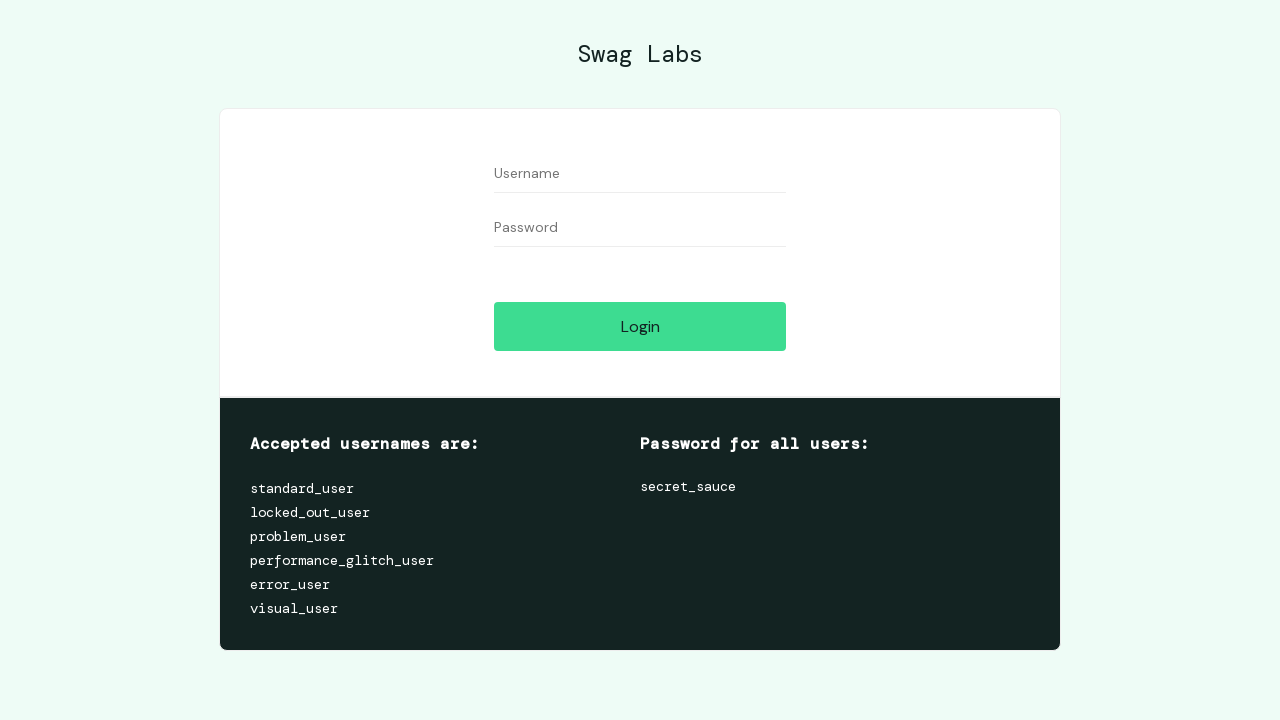

Cleared username field to ensure it's empty on #user-name
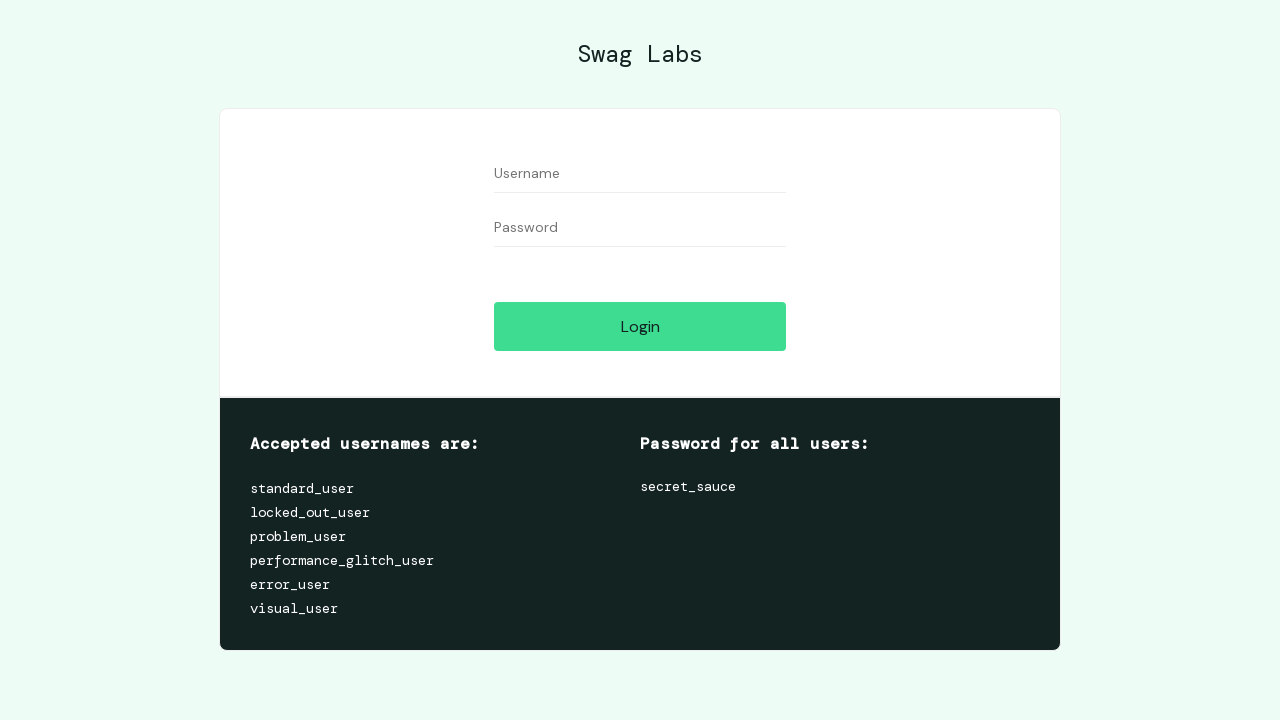

Cleared password field to ensure it's empty on #password
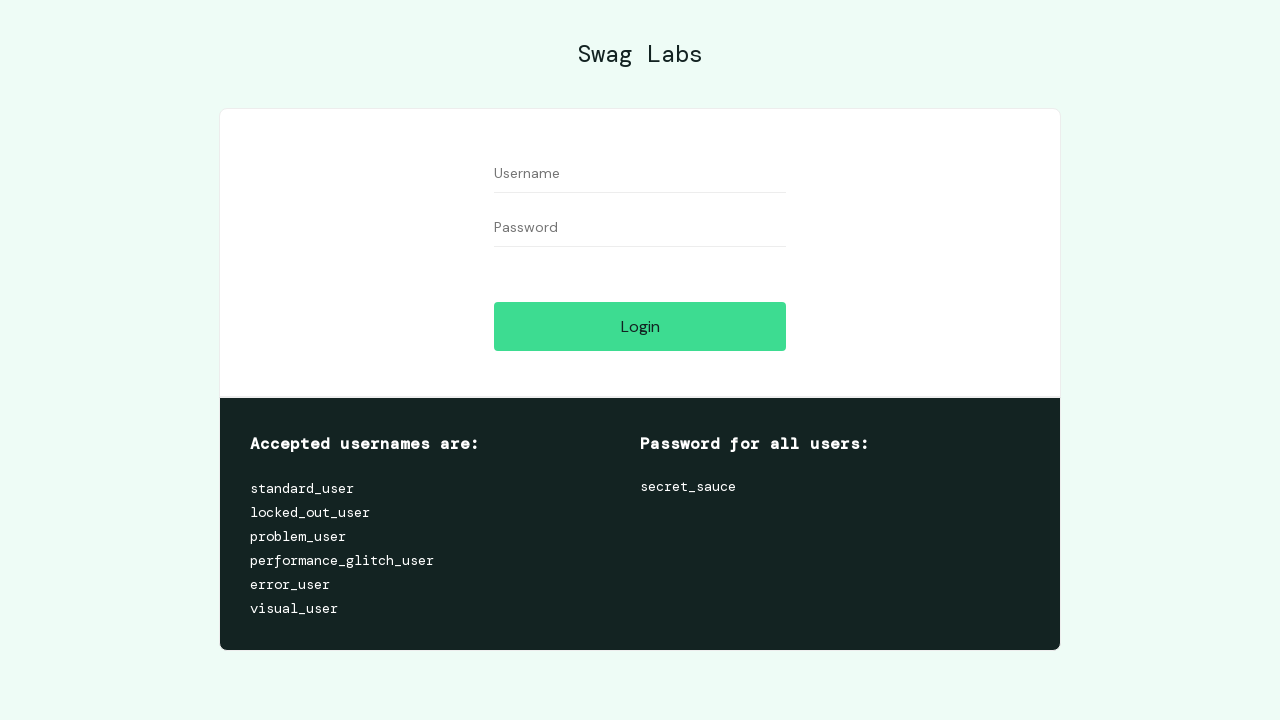

Clicked login button with empty credentials at (640, 326) on #login-button
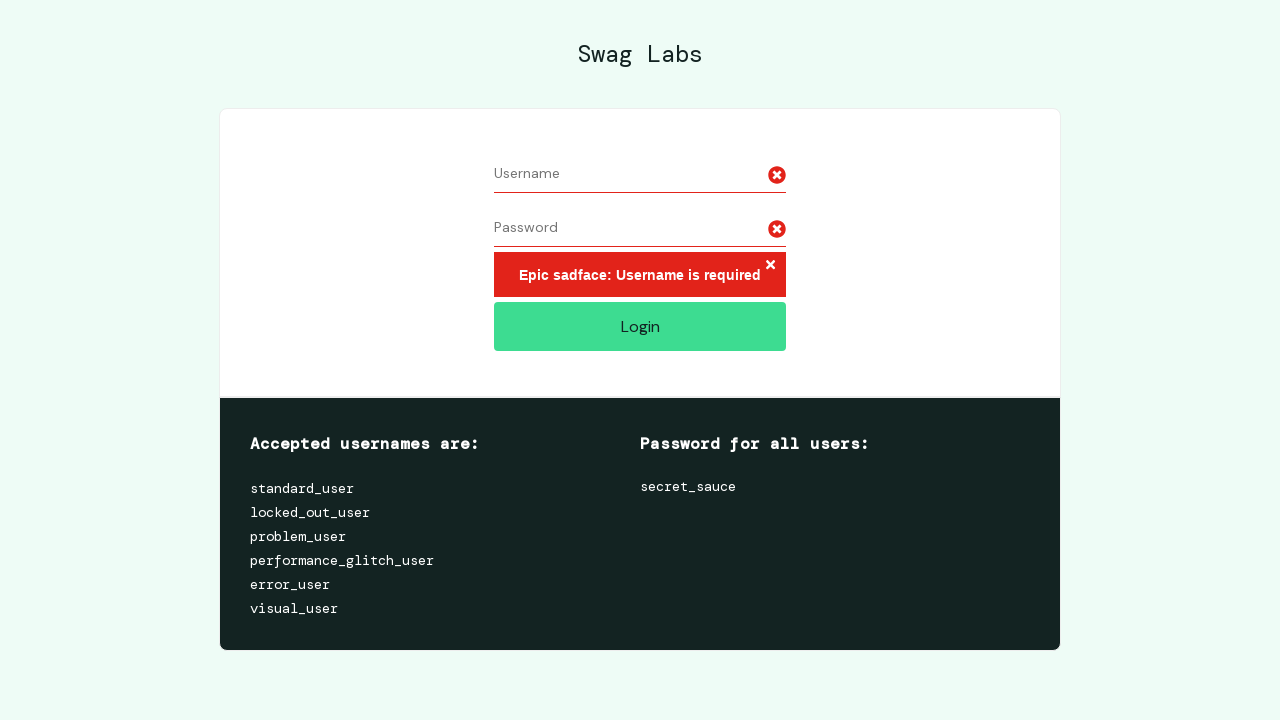

Error message element appeared on page
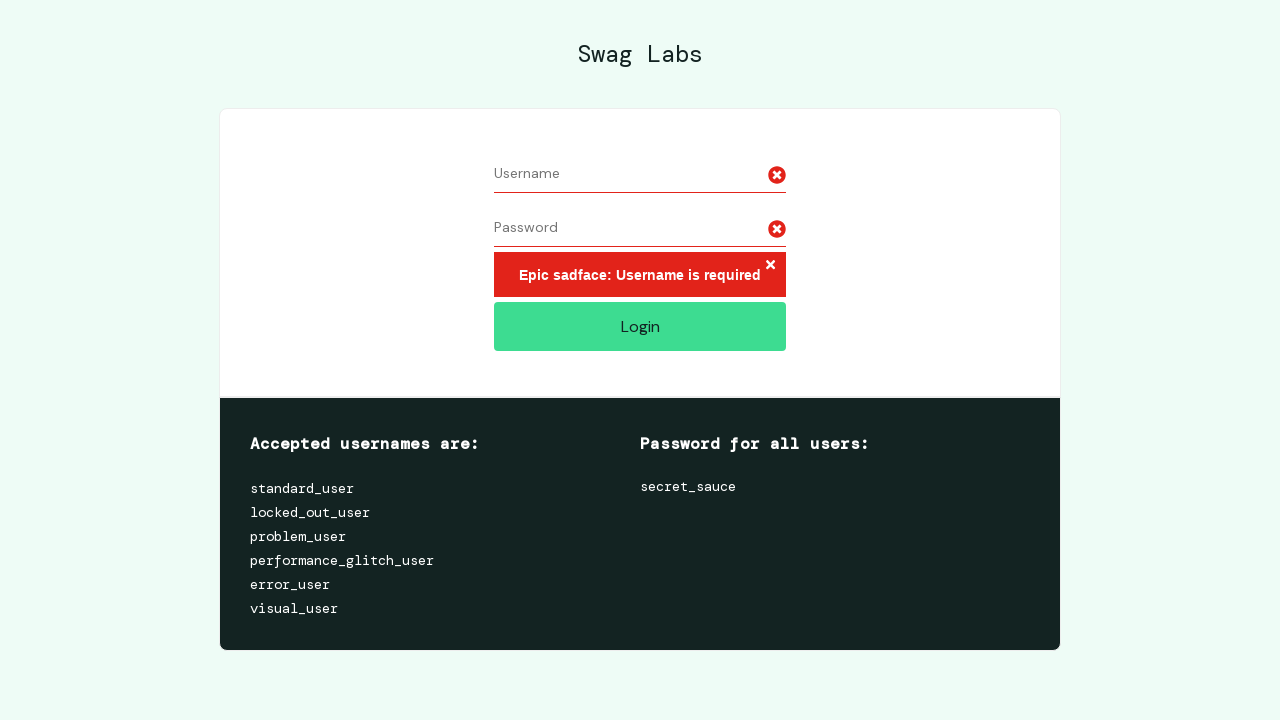

Verified error message displays 'Epic sadface: Username is required'
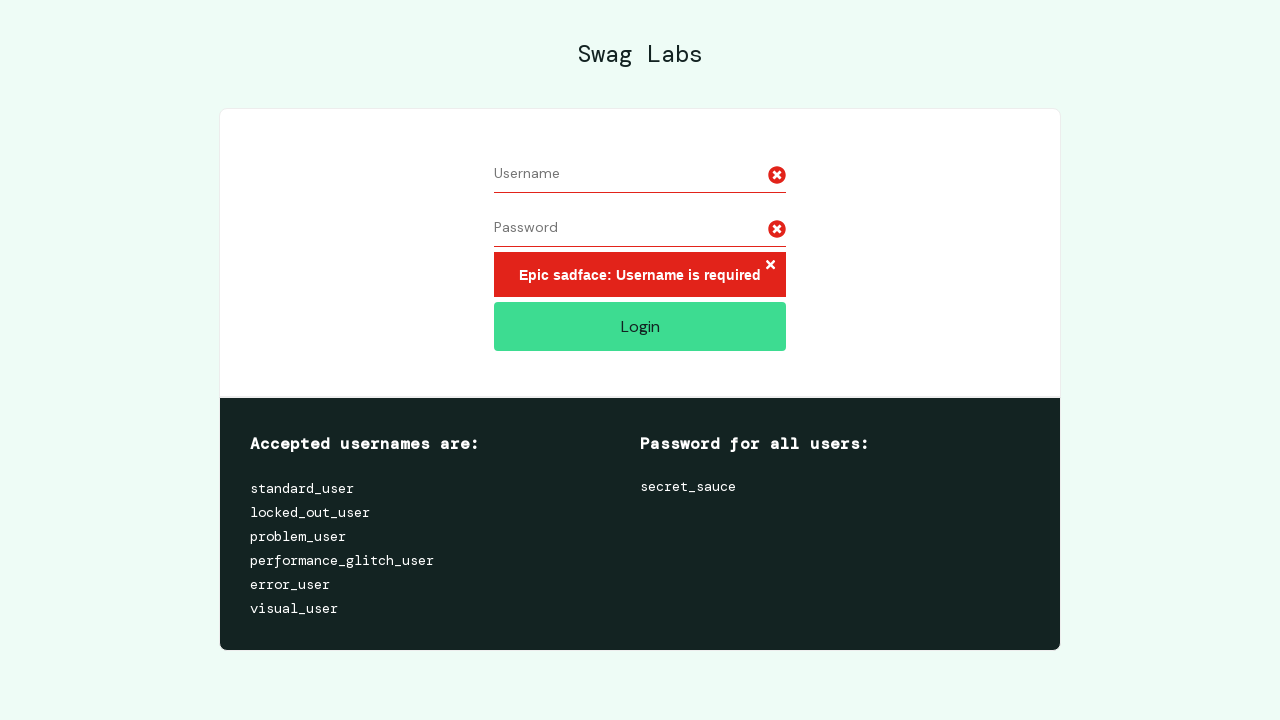

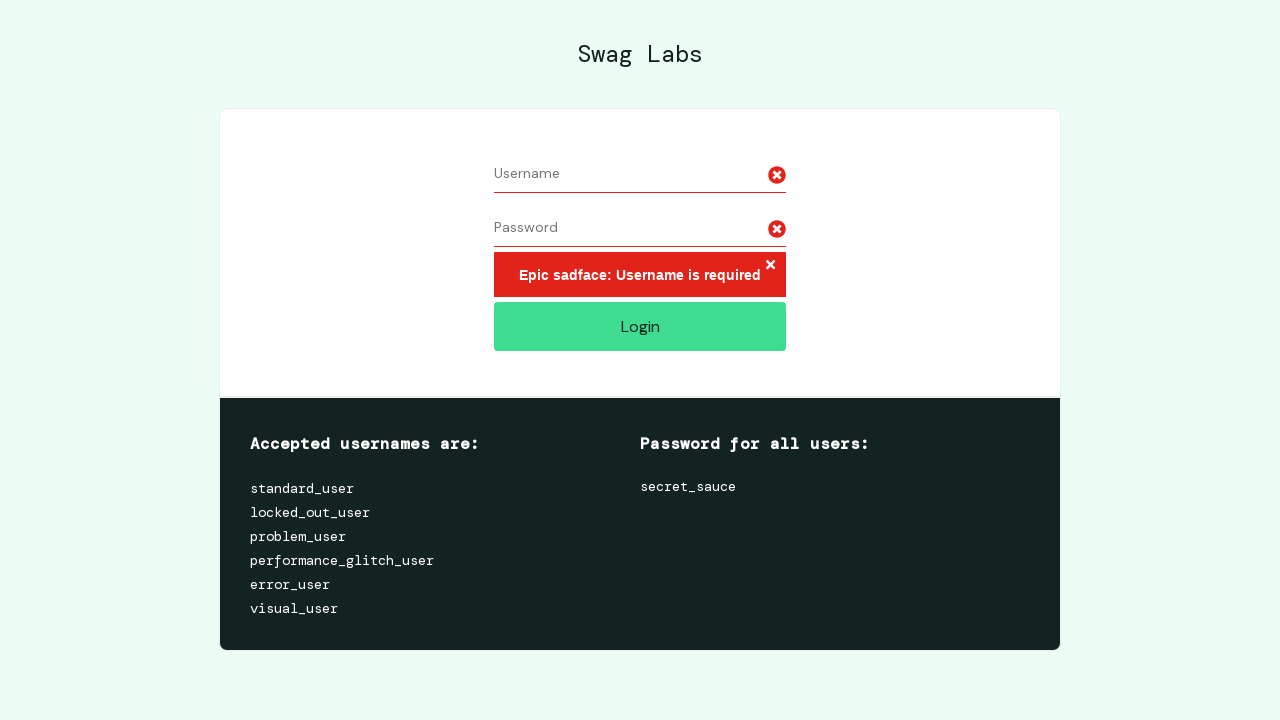